Tests the W3Schools search auto-suggestion feature by typing "SQL" in the search box and interacting with the suggestions

Starting URL: https://www.w3schools.com/java/java_intro.asp

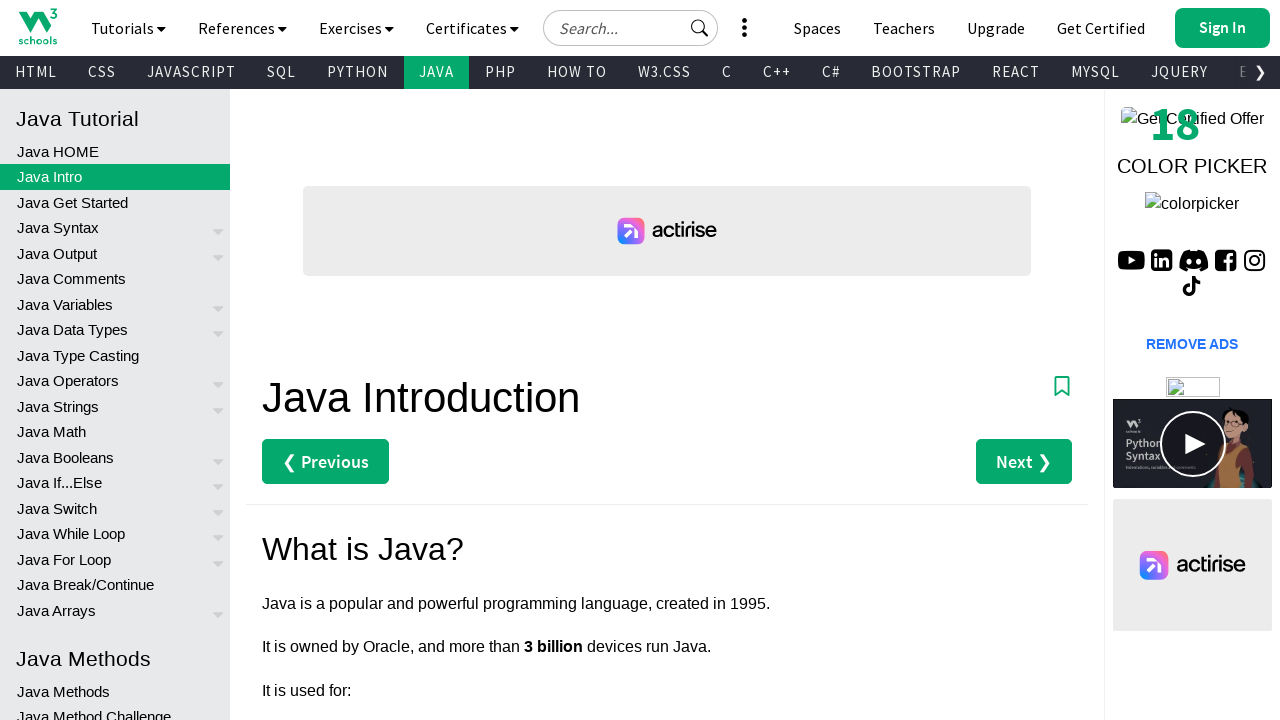

Typed 'SQL' in the search input field on #tnb-google-search-input
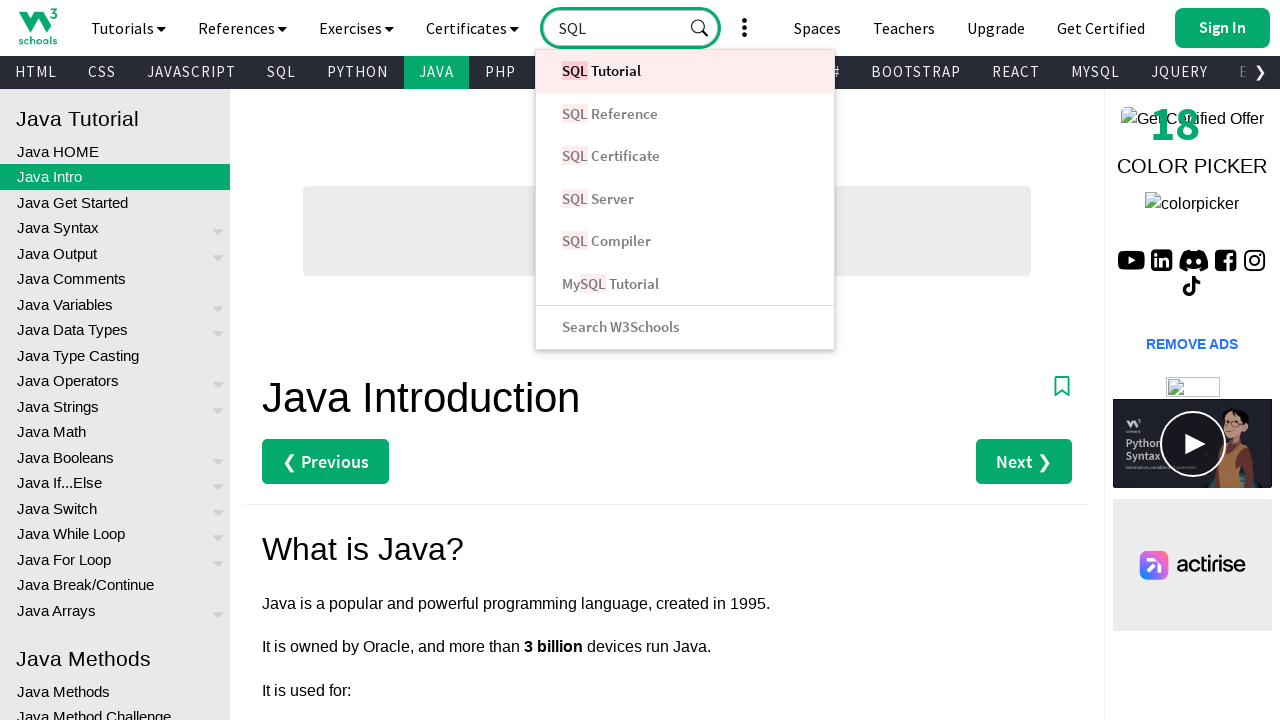

Auto-suggestions appeared after typing 'SQL'
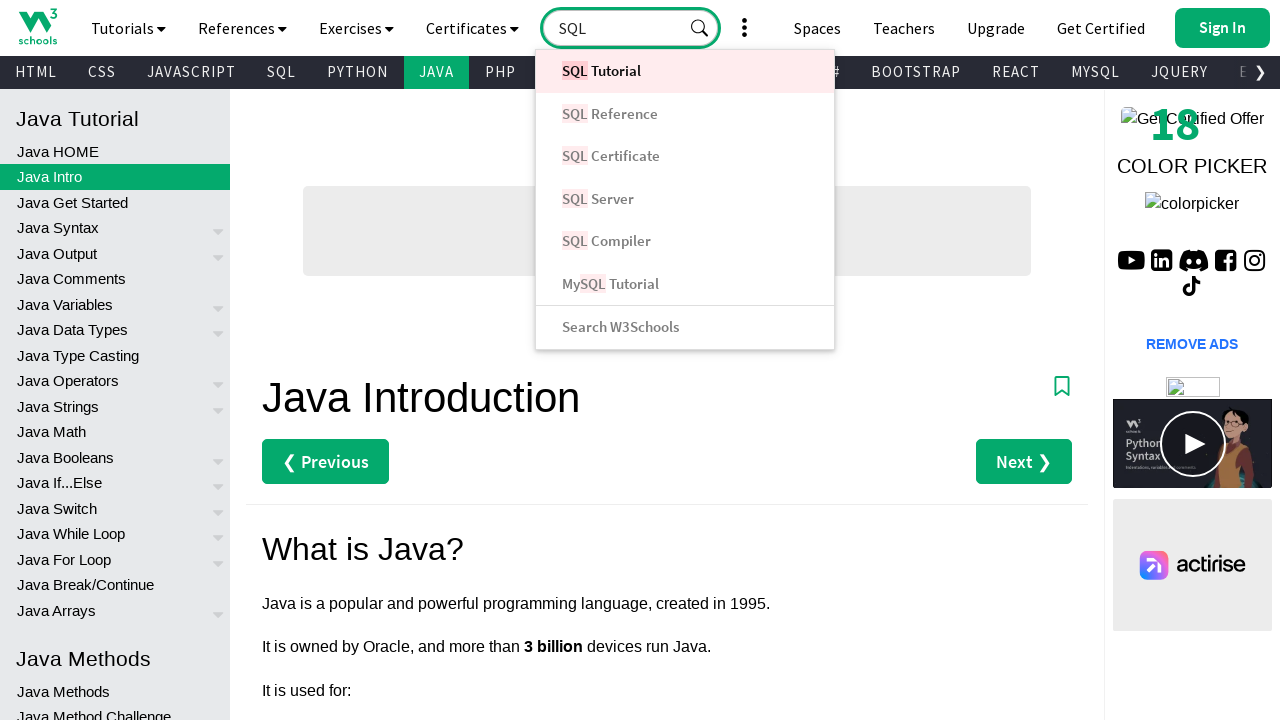

Retrieved all suggestion links containing 'SQL'
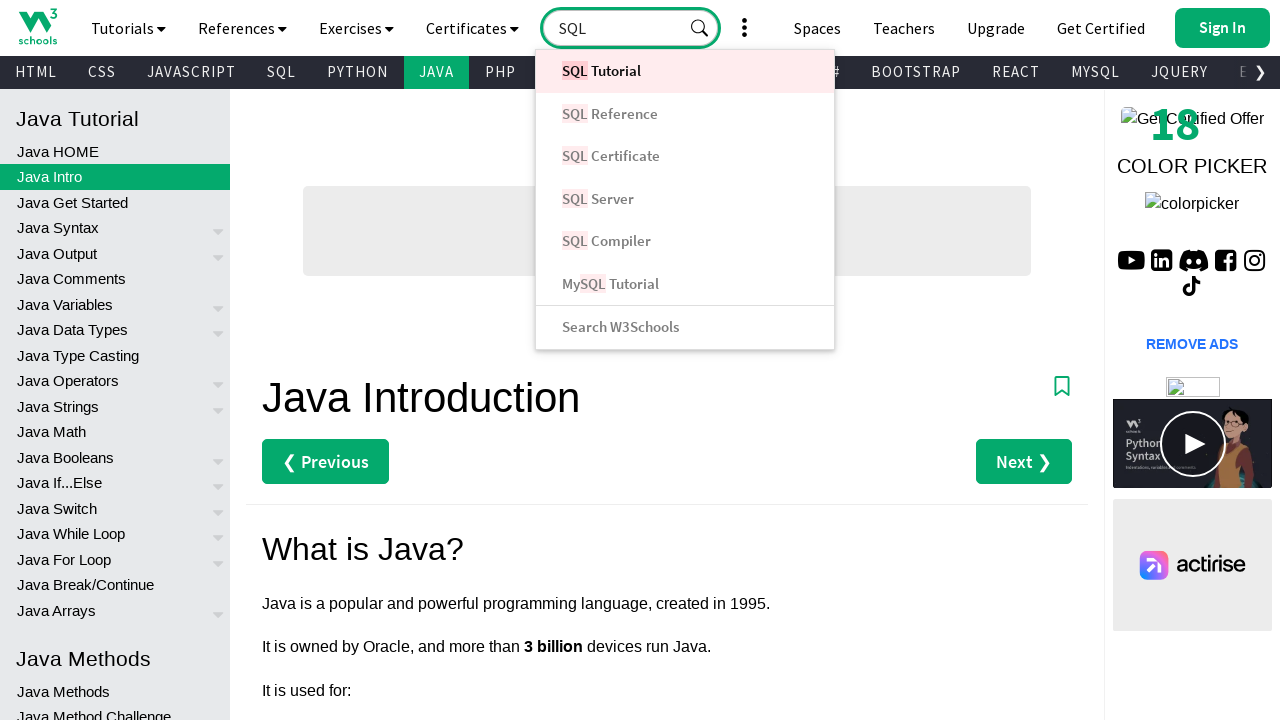

Clicked on the first SQL suggestion at (685, 71) on a:has-text('SQL') >> nth=0
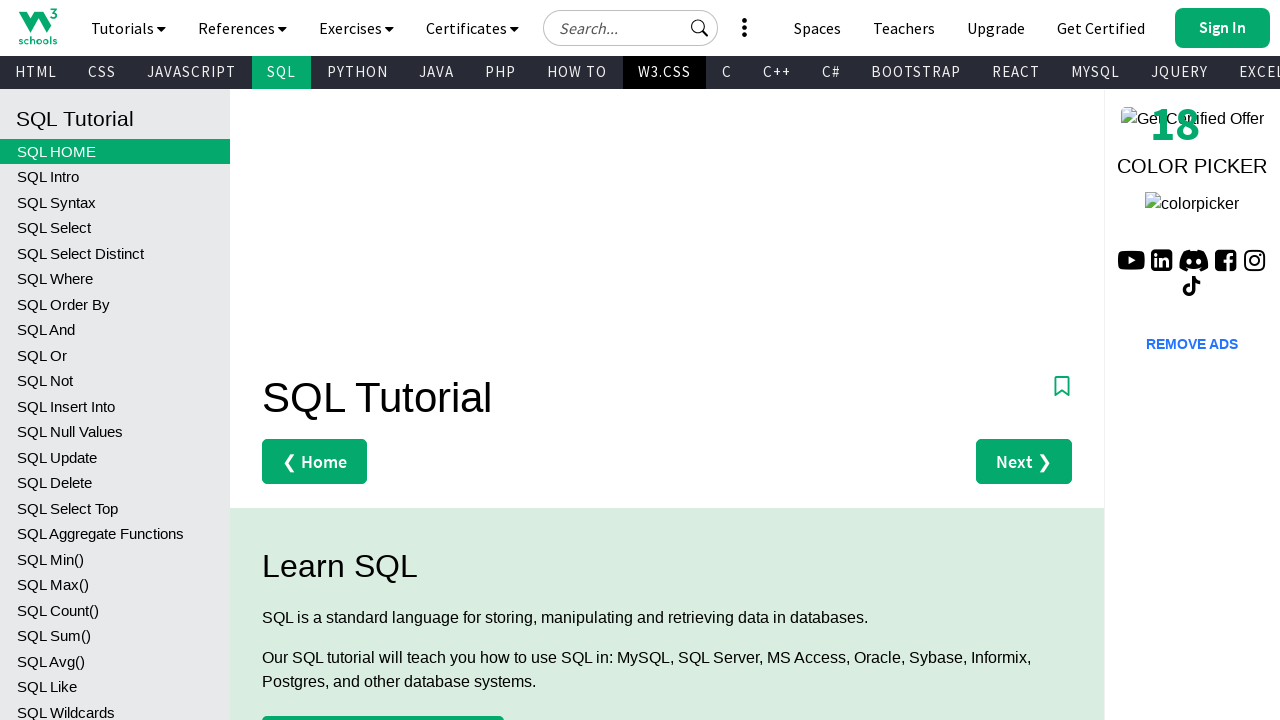

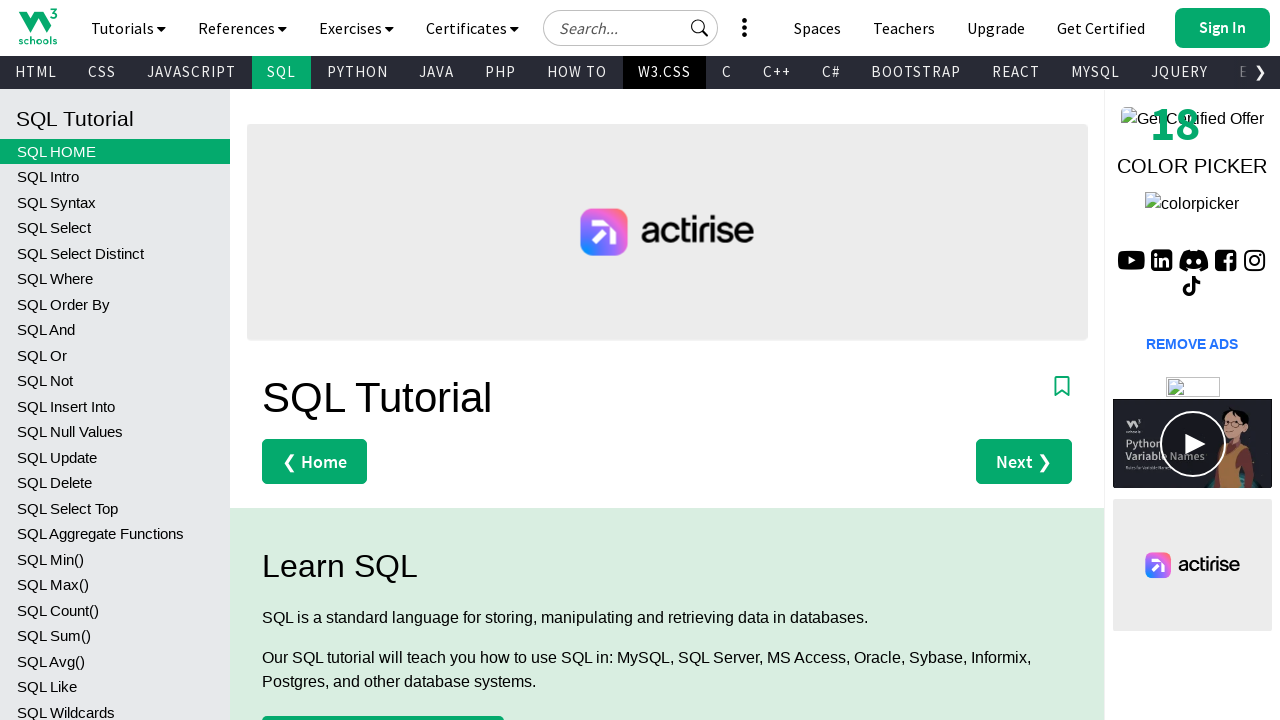